Tests interacting with a single iframe by clicking the tab and filling an input field inside the iframe

Starting URL: https://demo.automationtesting.in/Frames.html

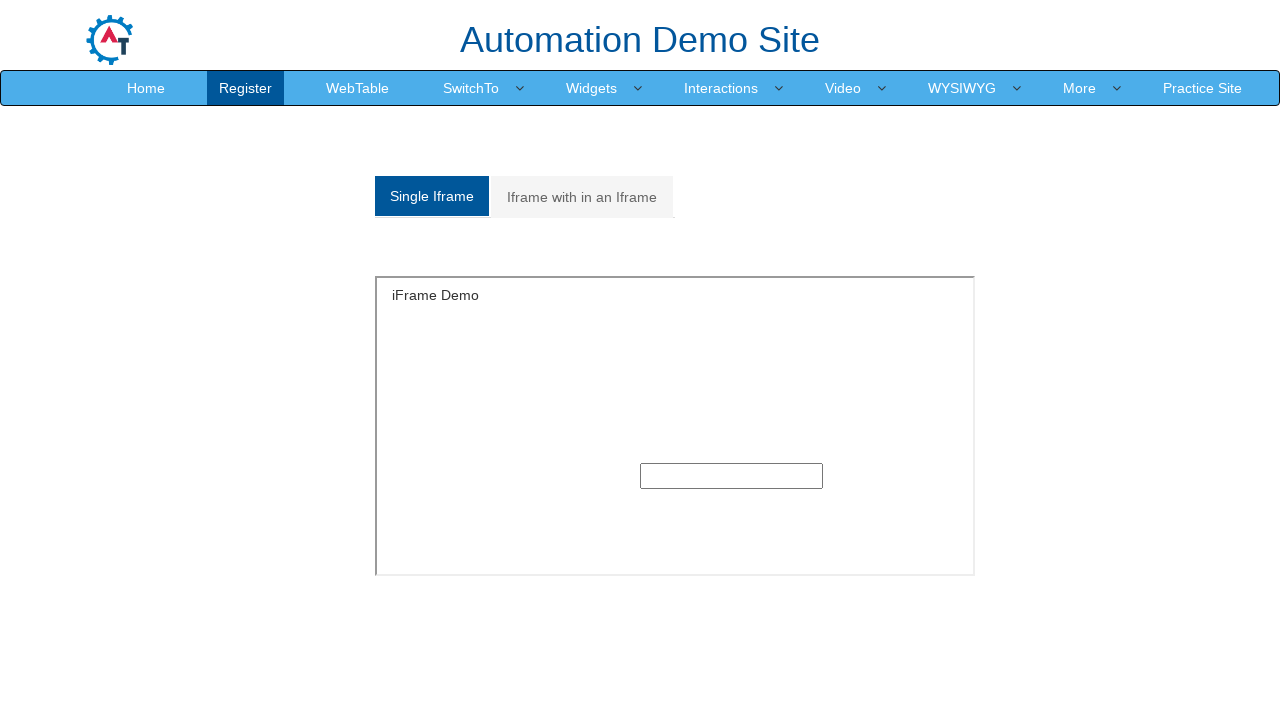

Clicked on 'Single Iframe' tab at (432, 196) on xpath=//a[text()='Single Iframe ']
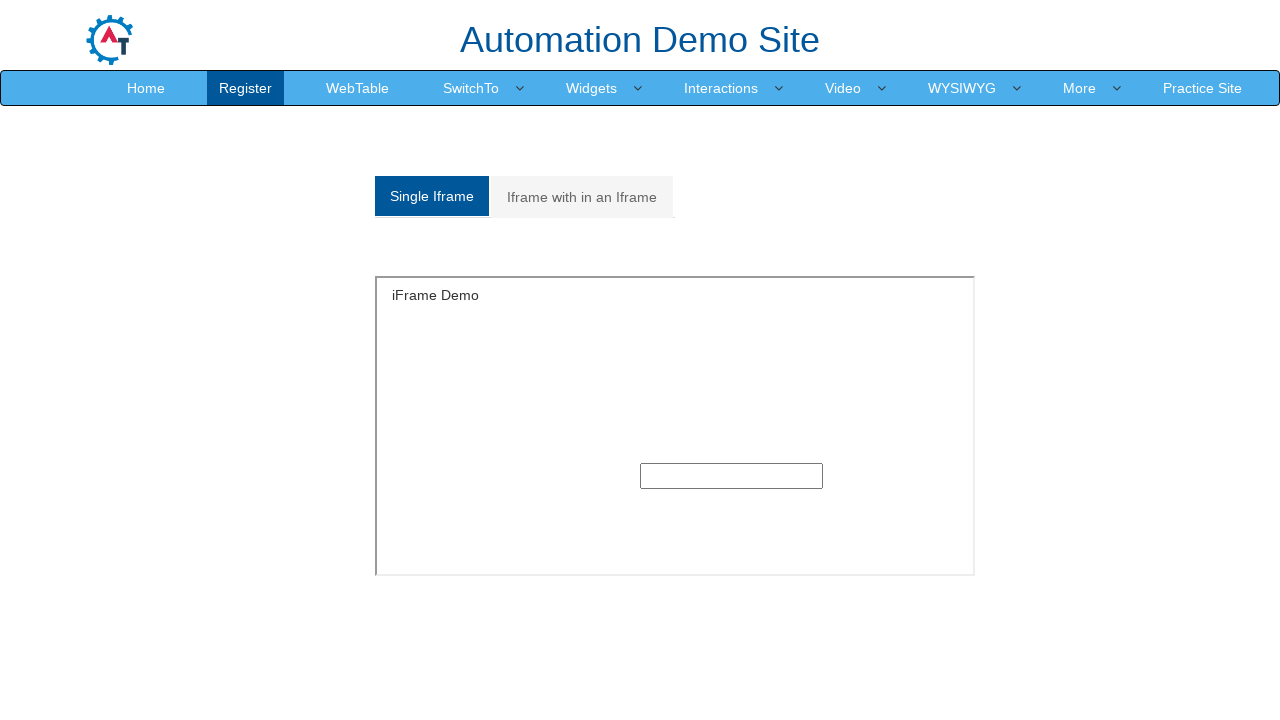

Located iframe with id 'singleframe'
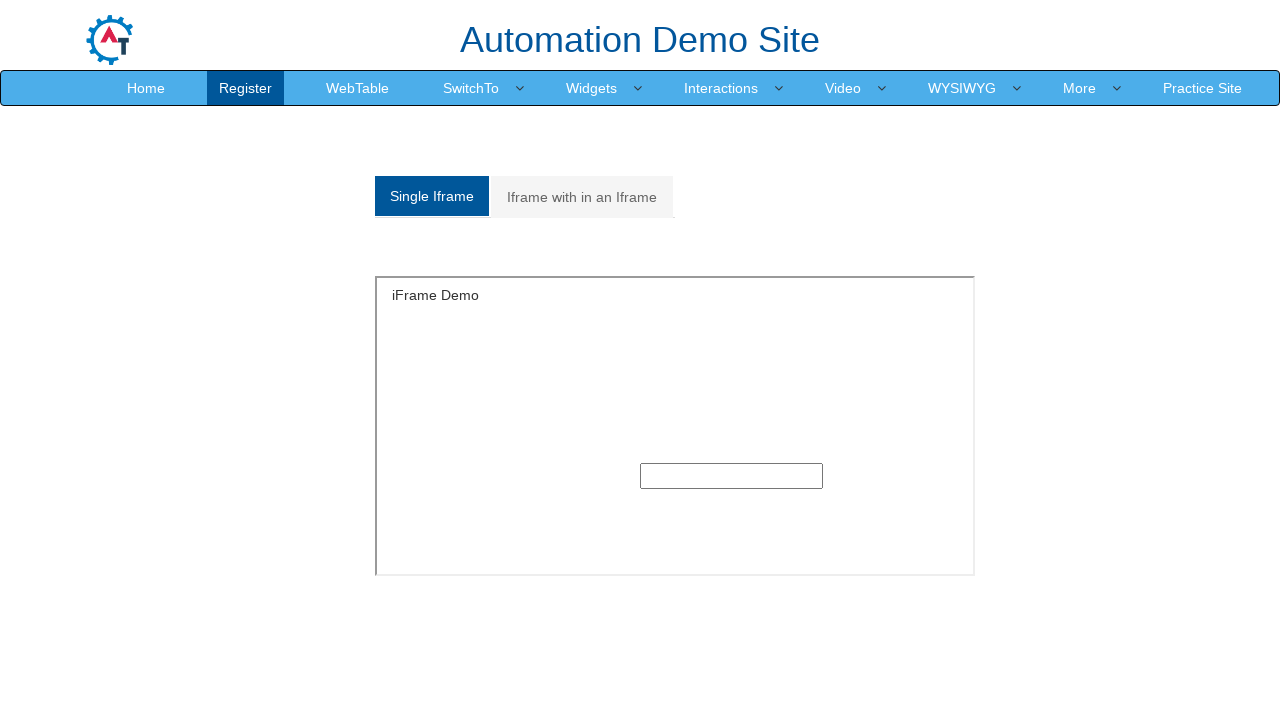

Located input field inside iframe
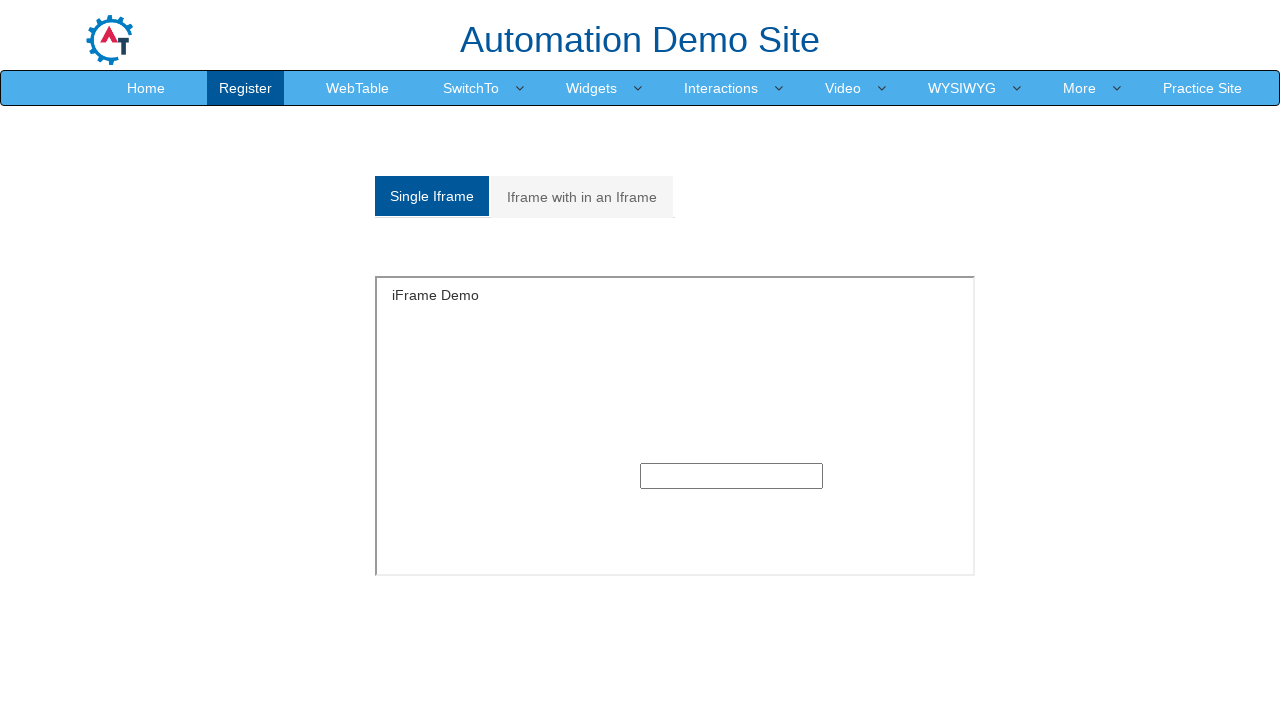

Waited for input field to be visible
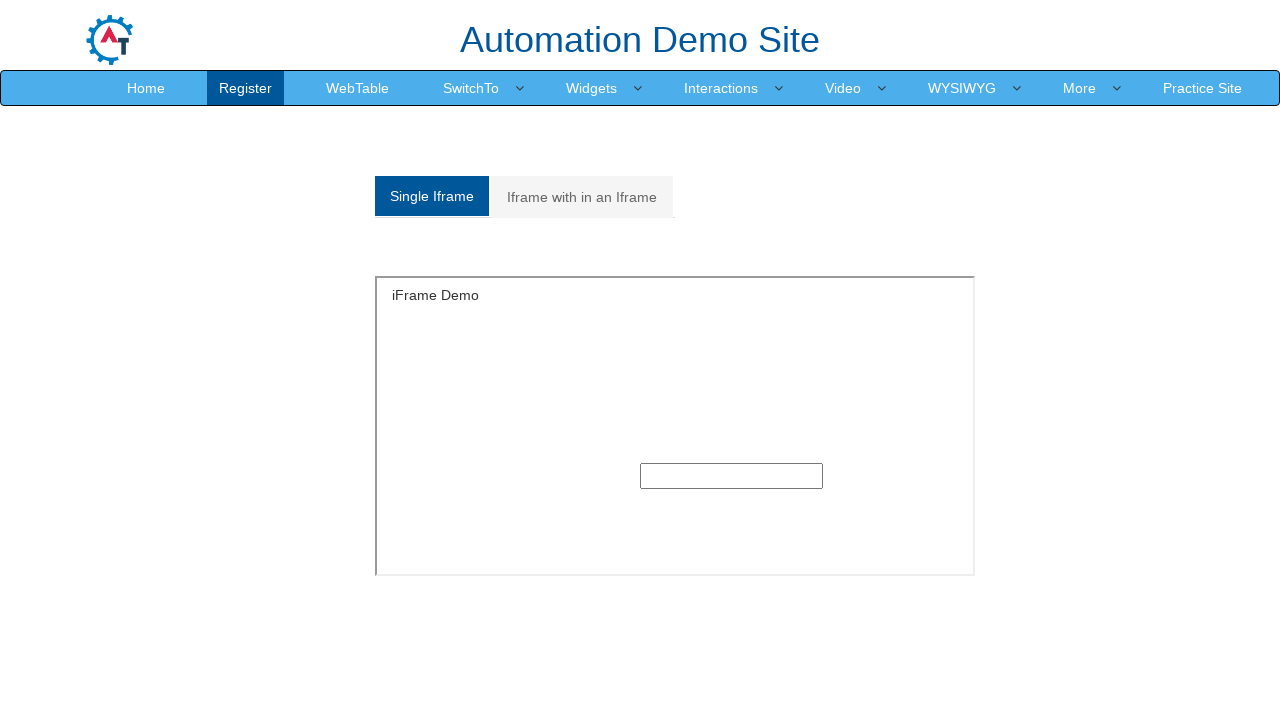

Filled input field with 'Marcos' on #singleframe >> internal:control=enter-frame >> input
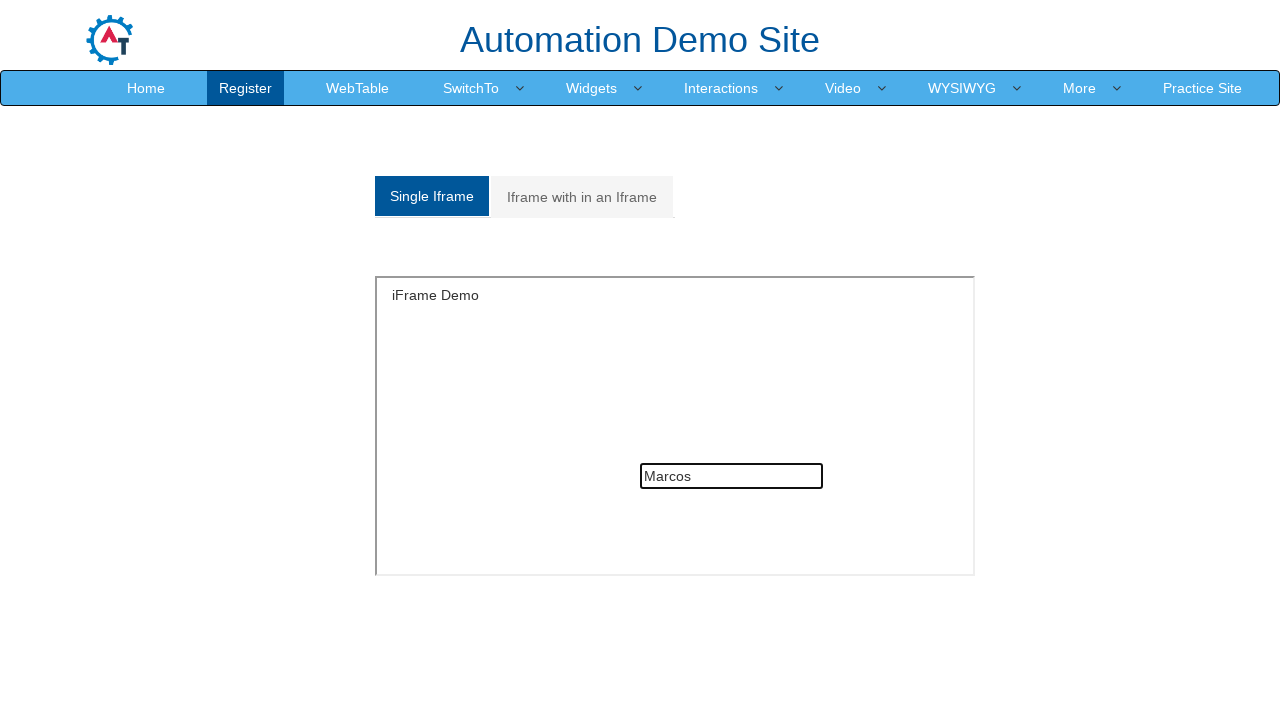

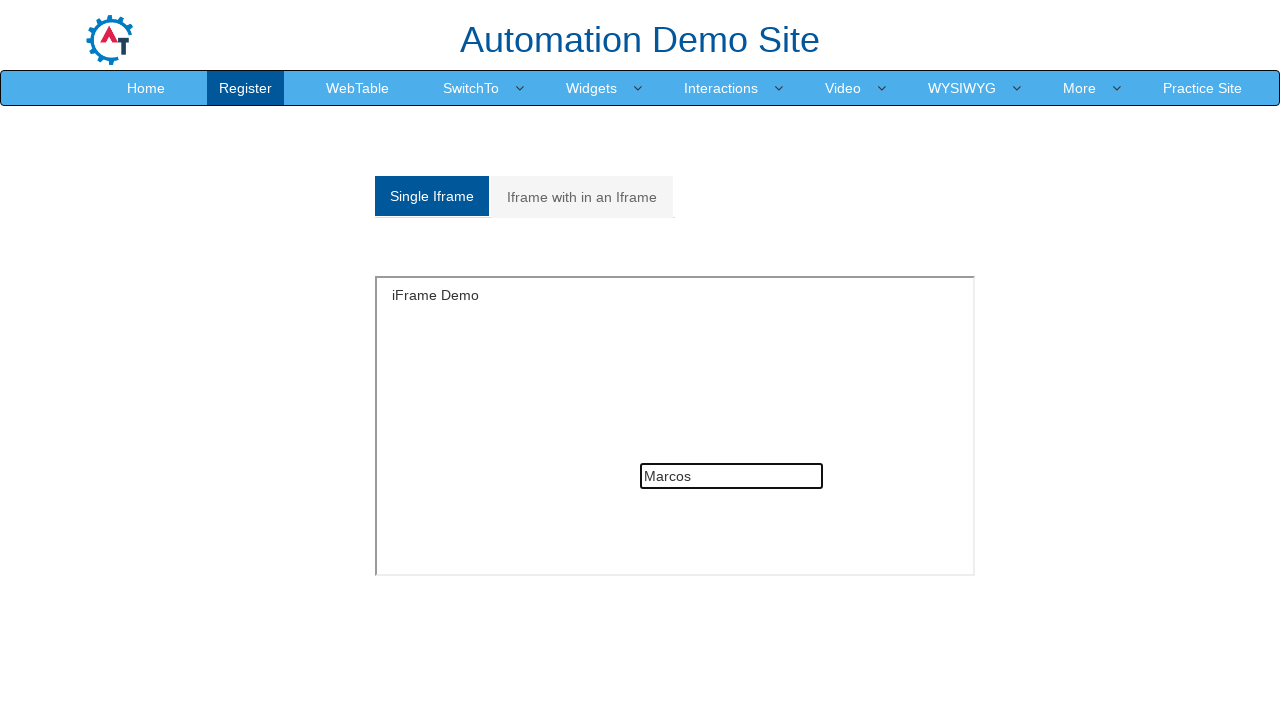